Navigates to the dropdown page and retrieves all options from a dropdown element

Starting URL: https://the-internet.herokuapp.com/

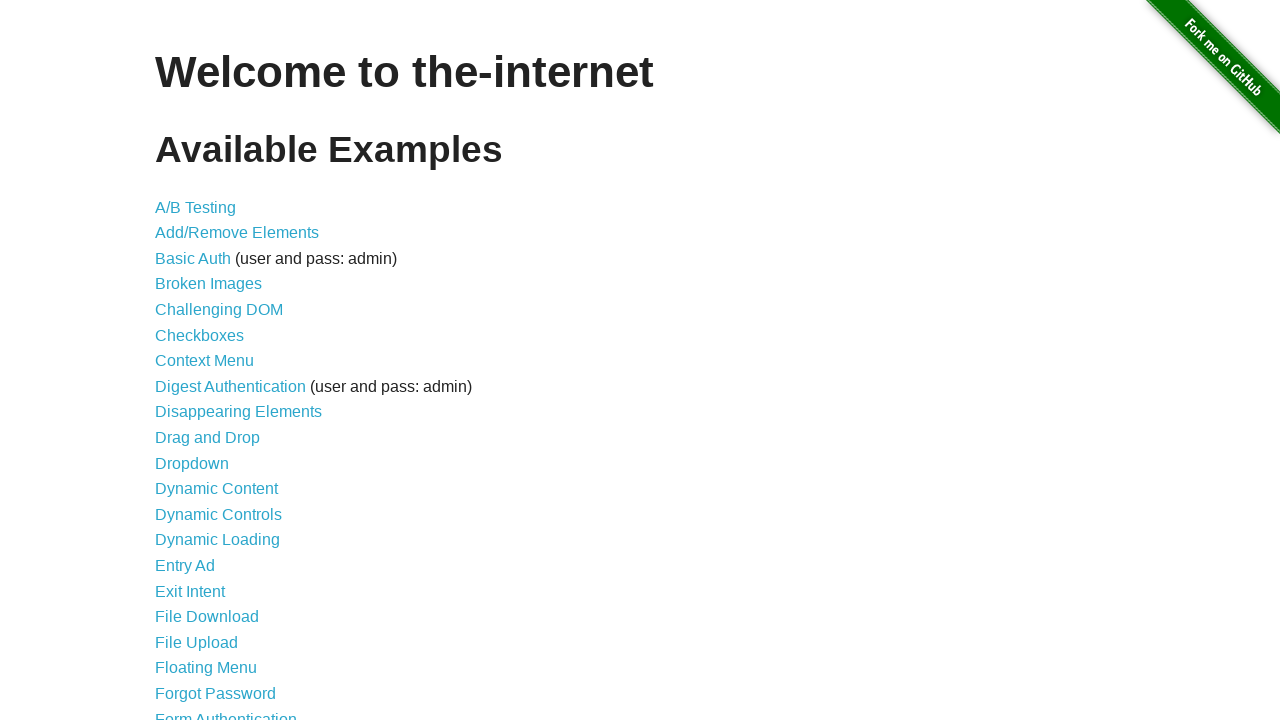

Clicked on dropdown link at (192, 463) on a[href='/dropdown']
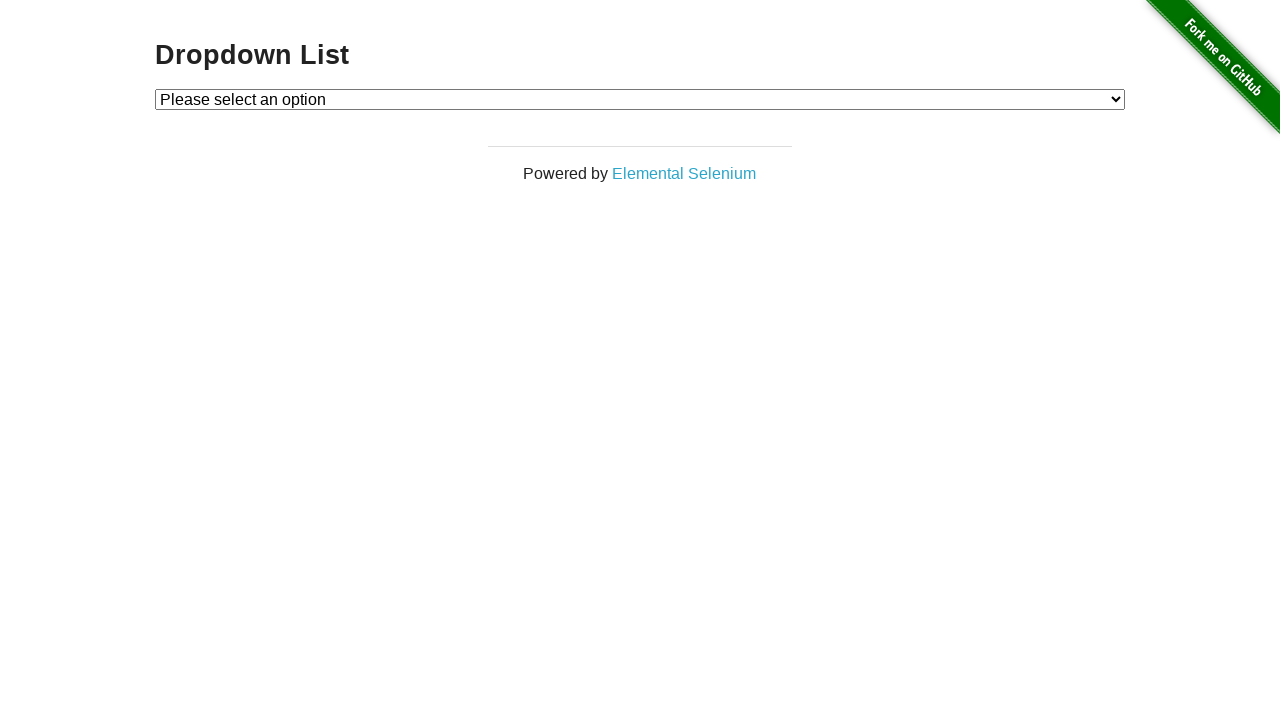

Dropdown element loaded and became visible
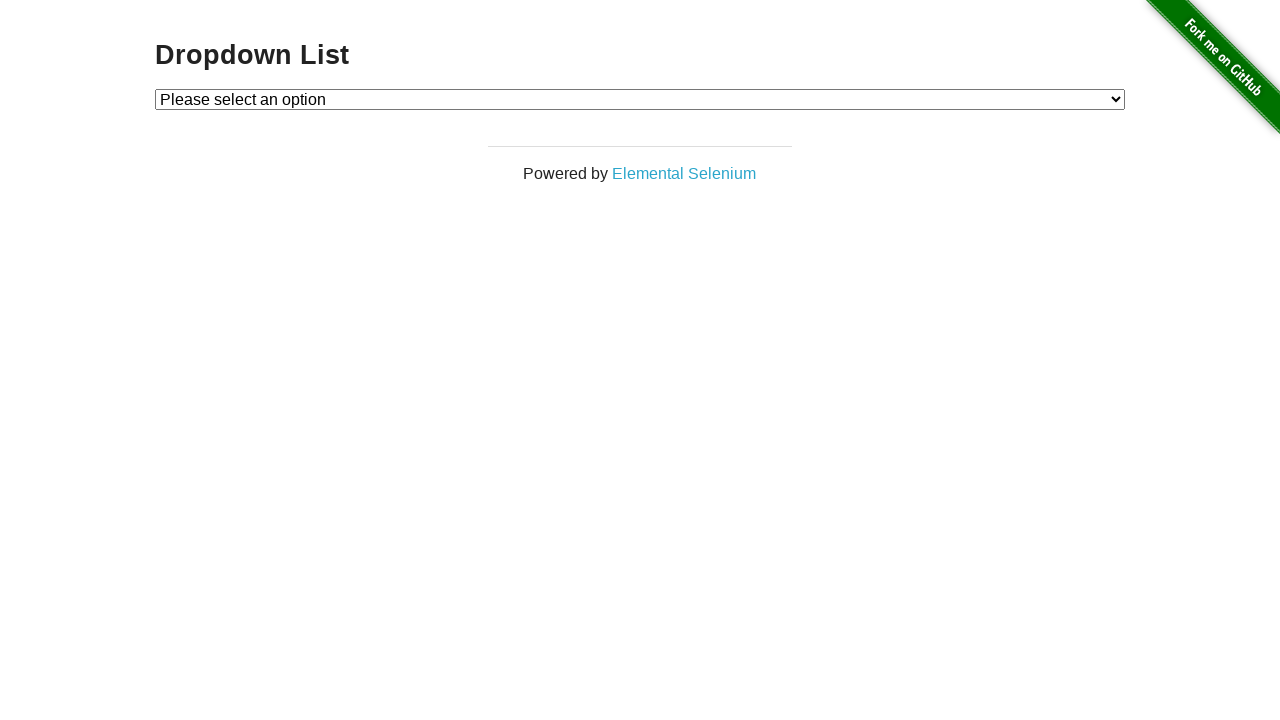

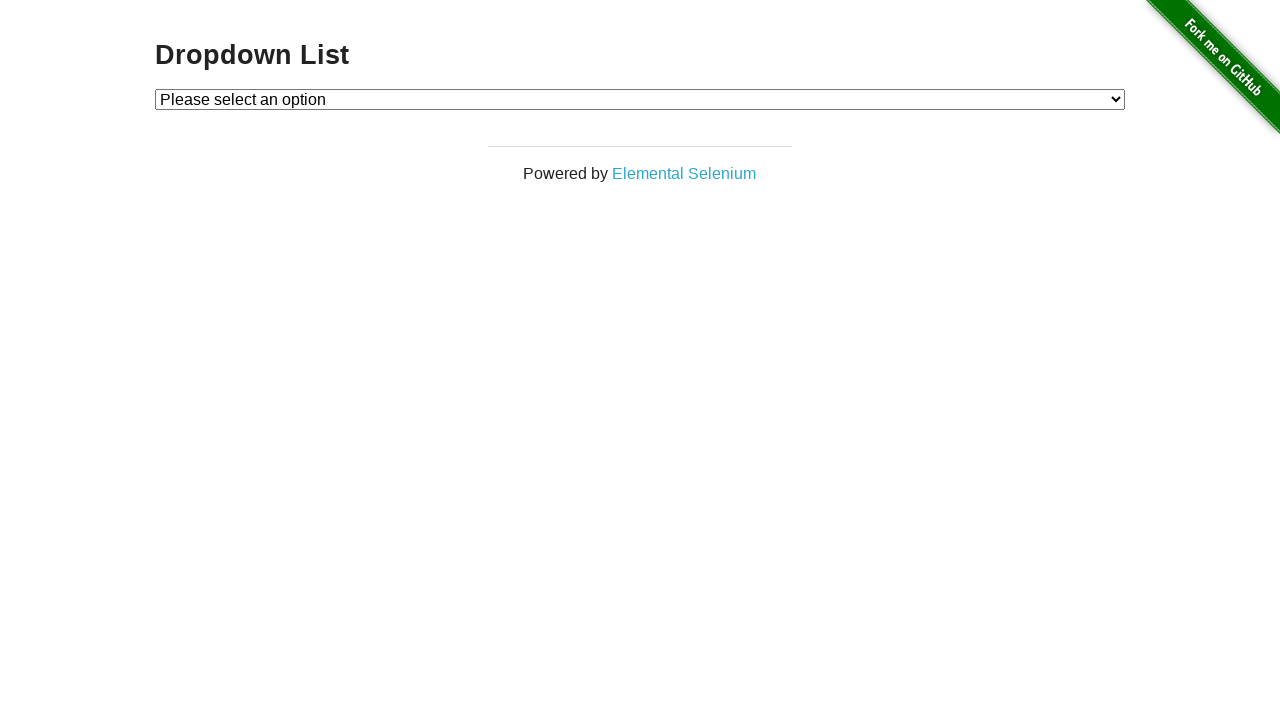